Tests HTML5 drag and drop between two columns

Starting URL: https://automationfc.github.io/drag-drop-html5/

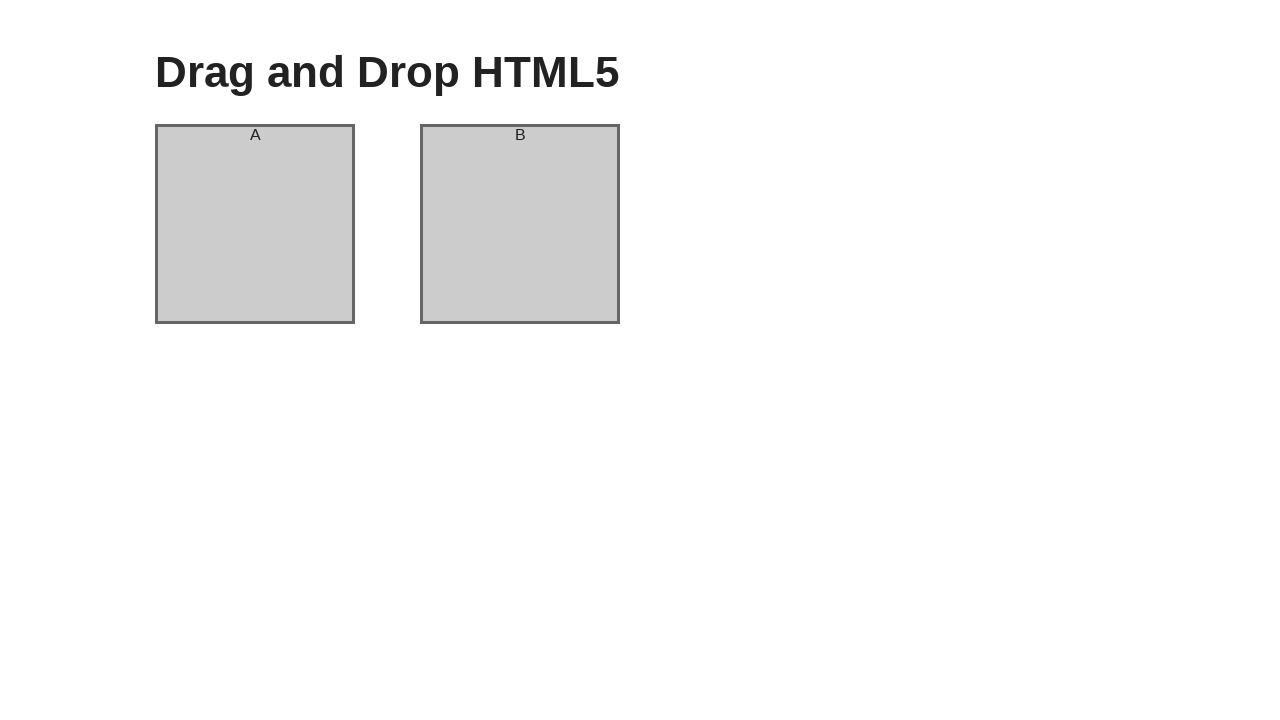

Located column A element
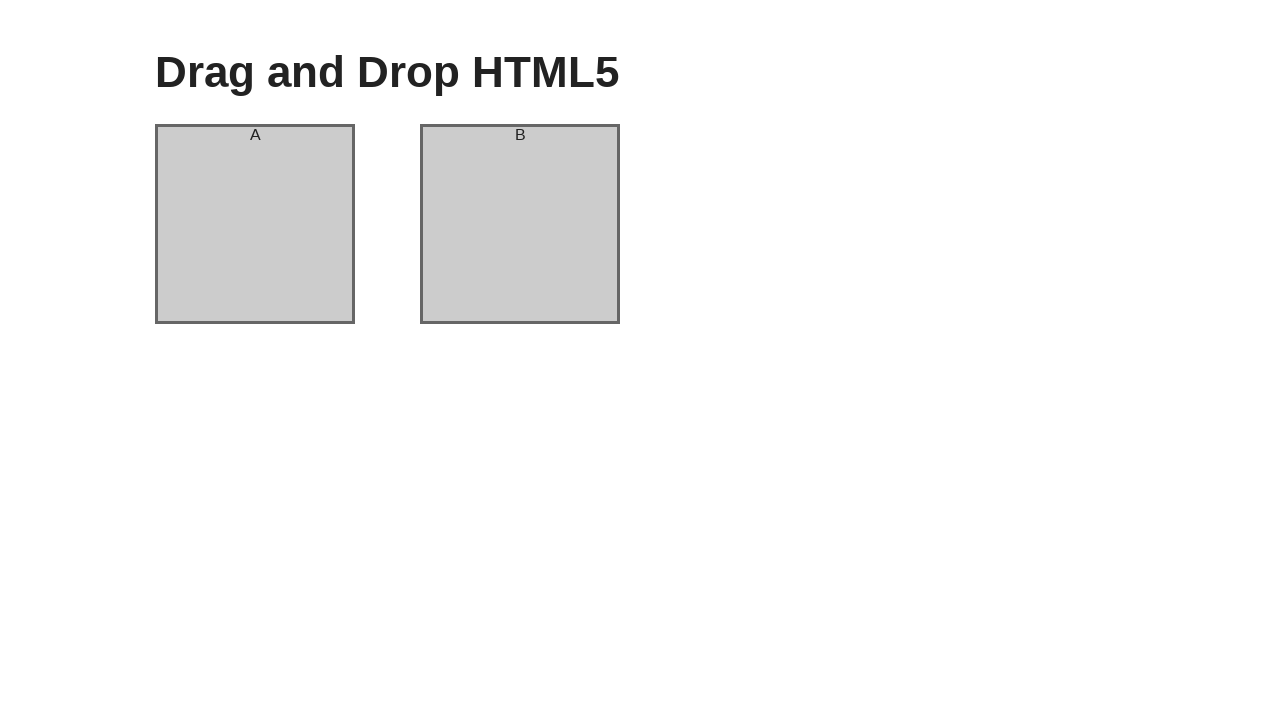

Located column B element
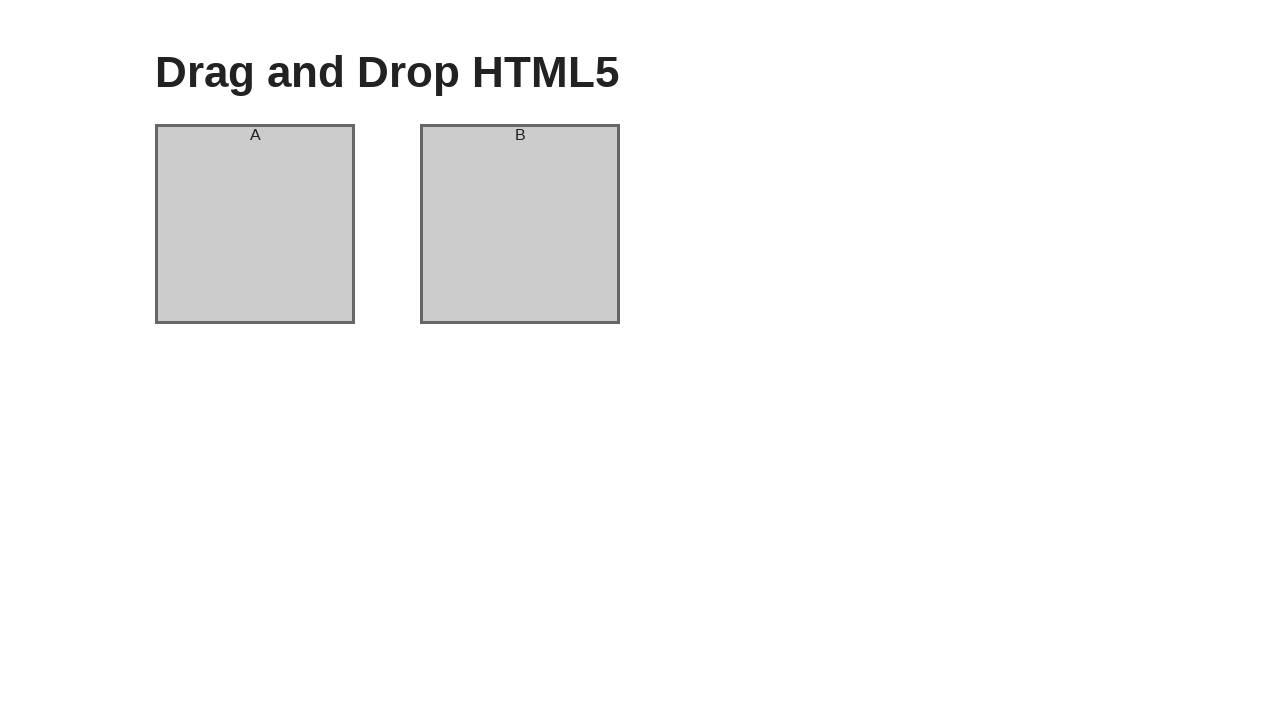

Dragged column A to column B at (520, 224)
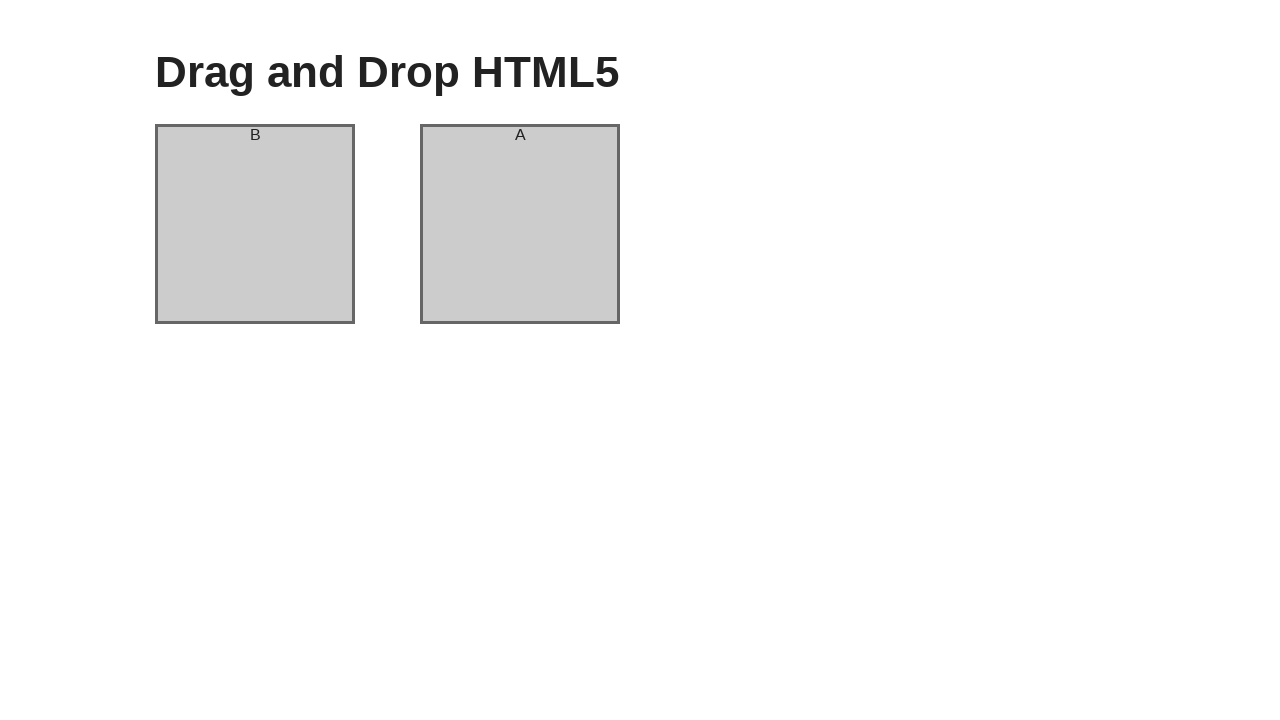

Waited 2 seconds for drag and drop animation to complete
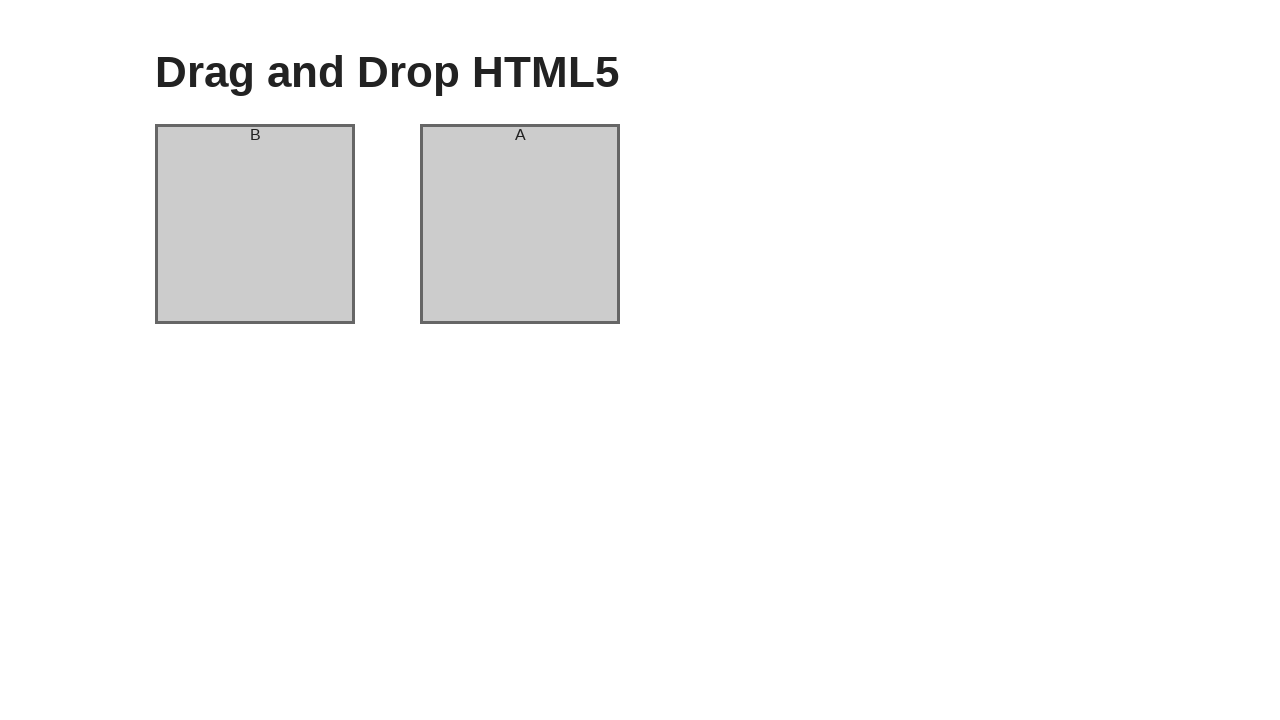

Verified column A header now shows 'B'
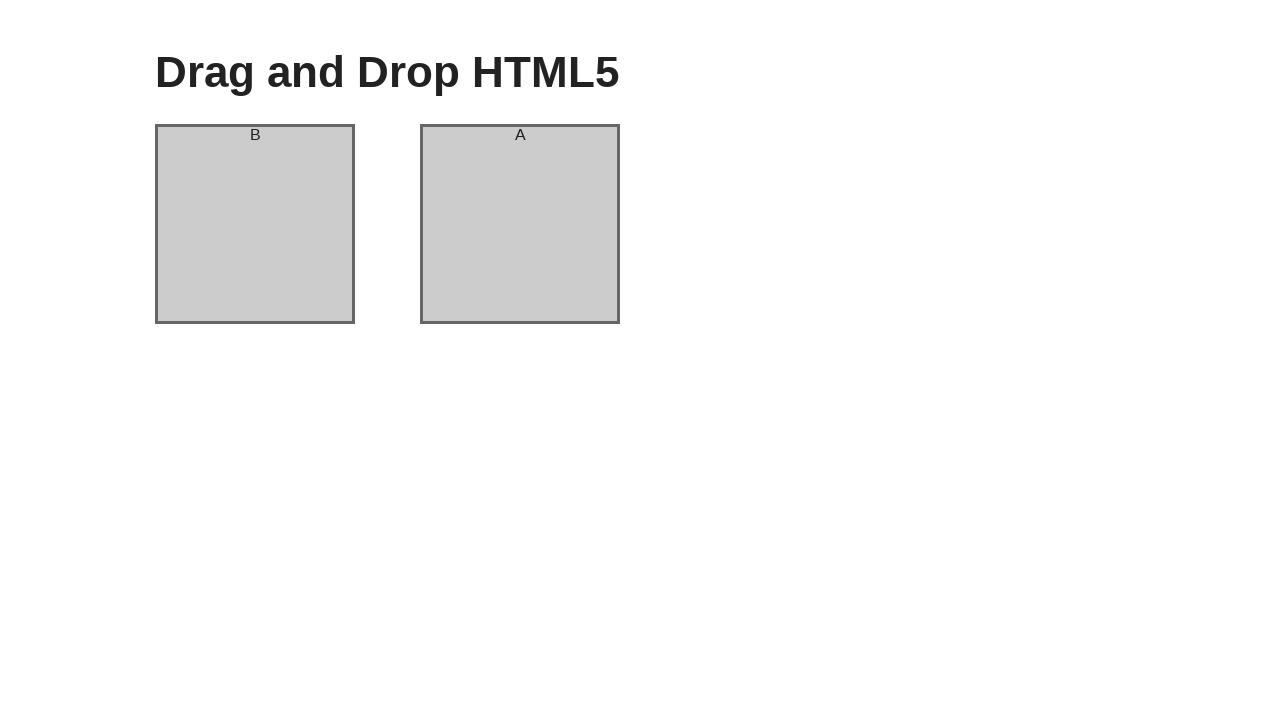

Verified column B header now shows 'A' - drag and drop successful
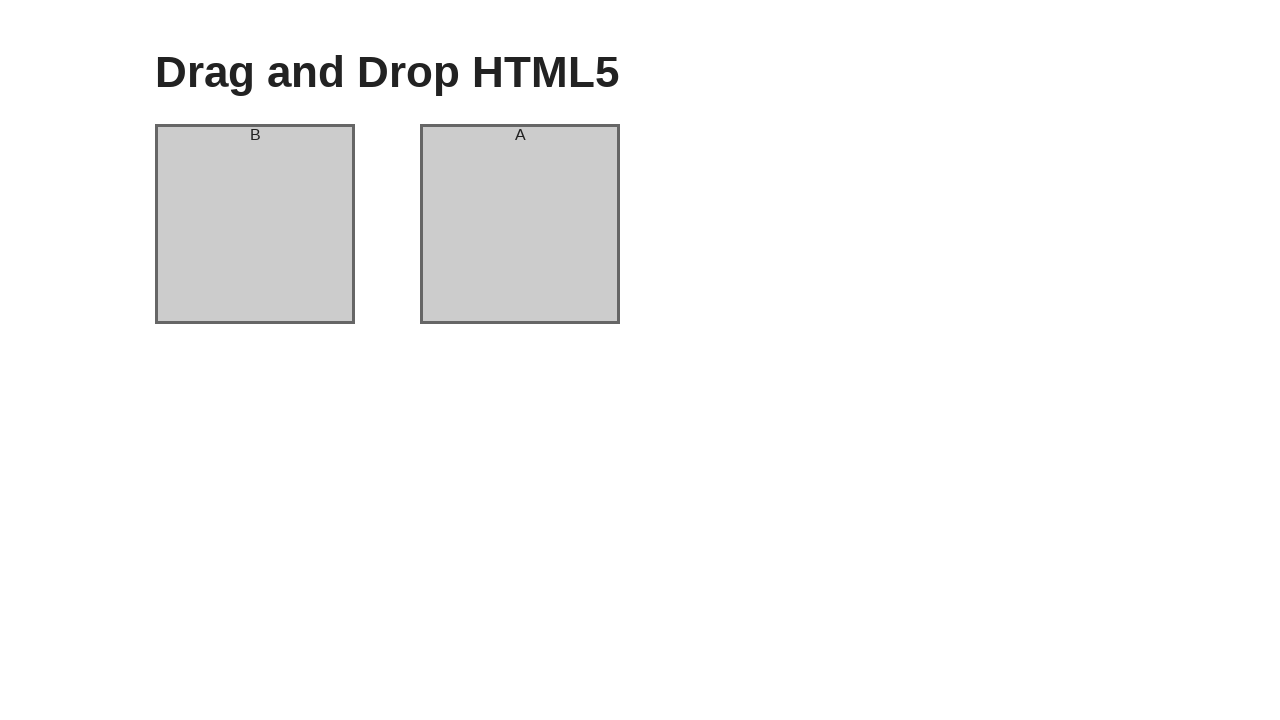

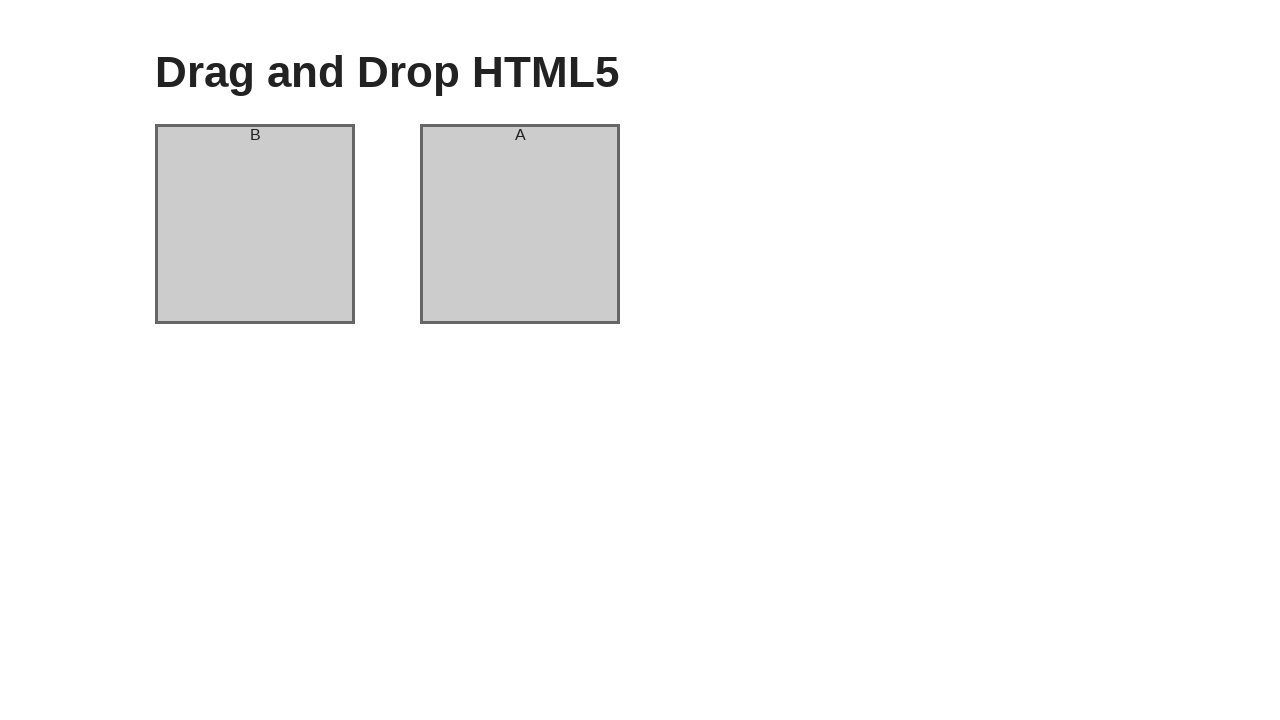